Tests interaction with JavaScript confirm dialogs by accepting and dismissing them and verifying the resulting messages

Starting URL: https://wcaquino.me/selenium/componentes.html

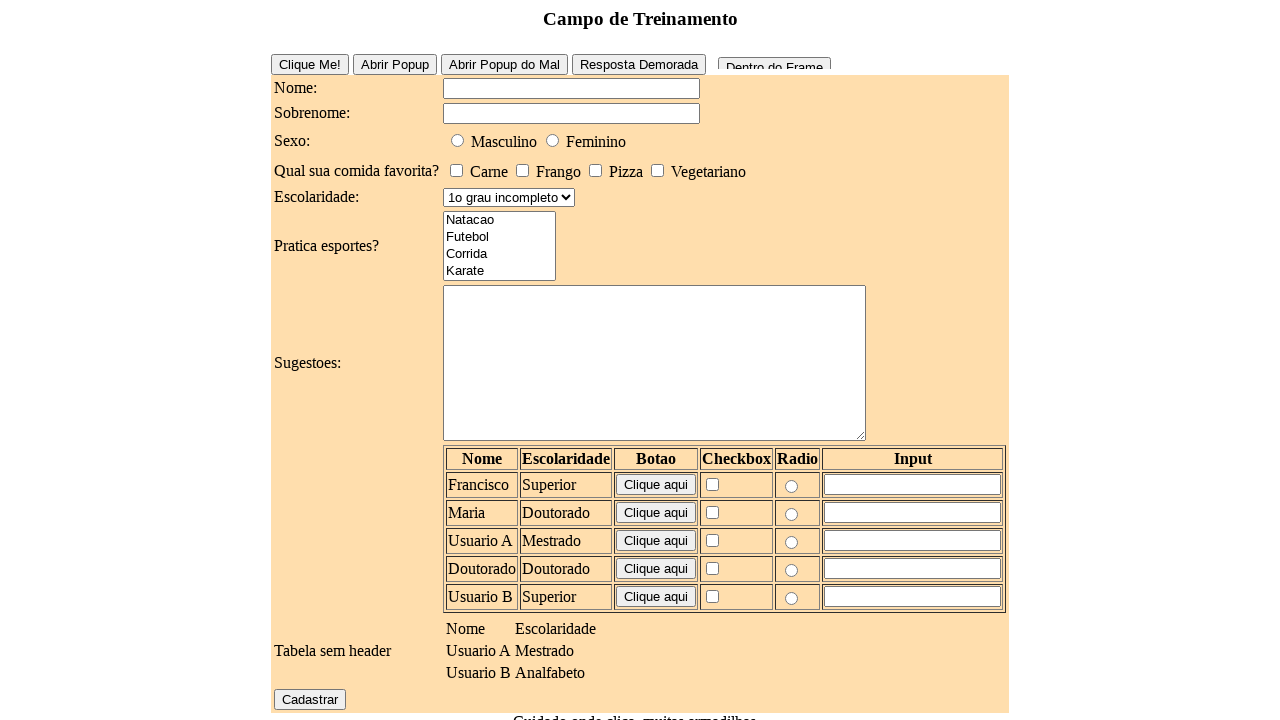

Set up dialog handler to accept first confirm dialog
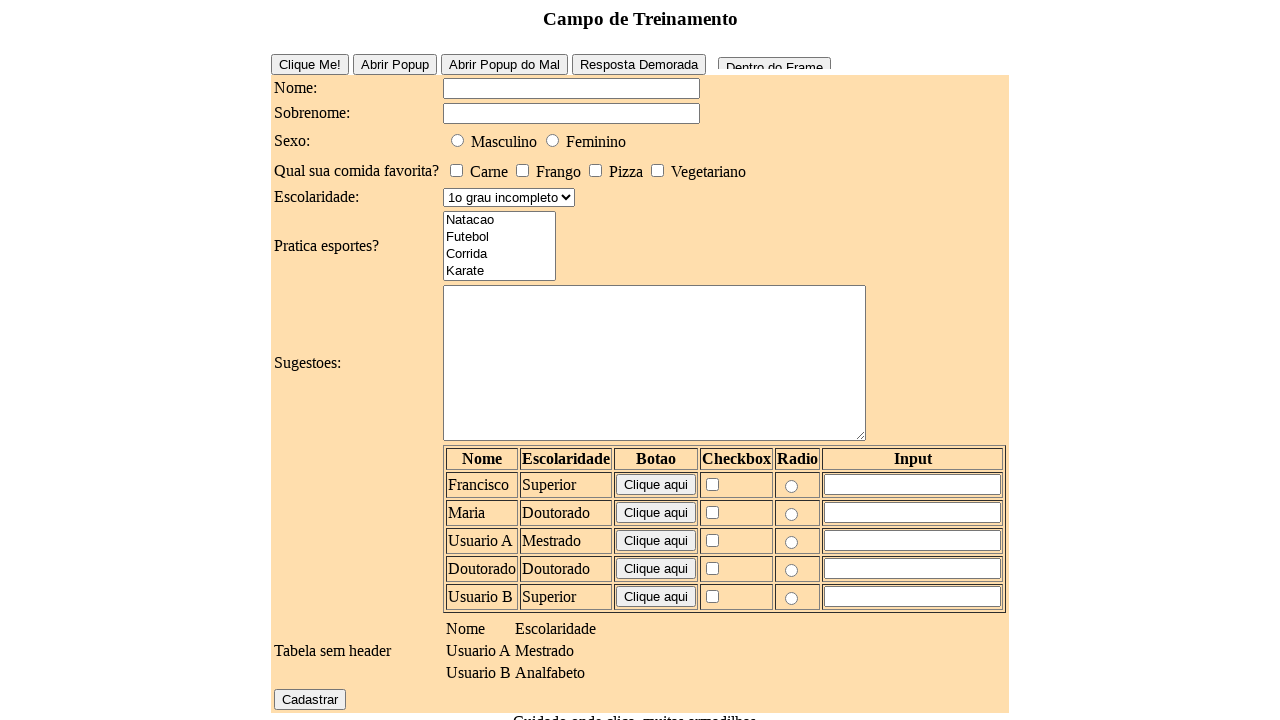

Clicked confirm button to trigger first confirm dialog at (632, 641) on #confirm
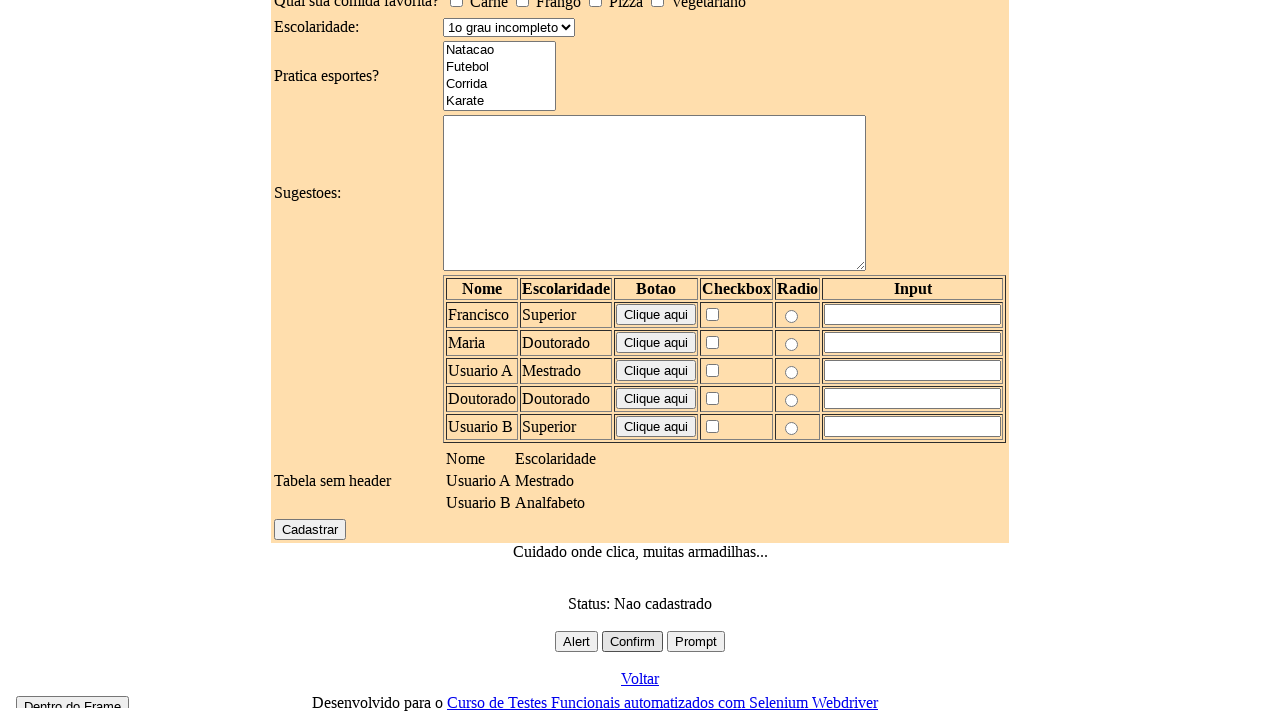

Waited 300ms for confirmation result dialog to appear
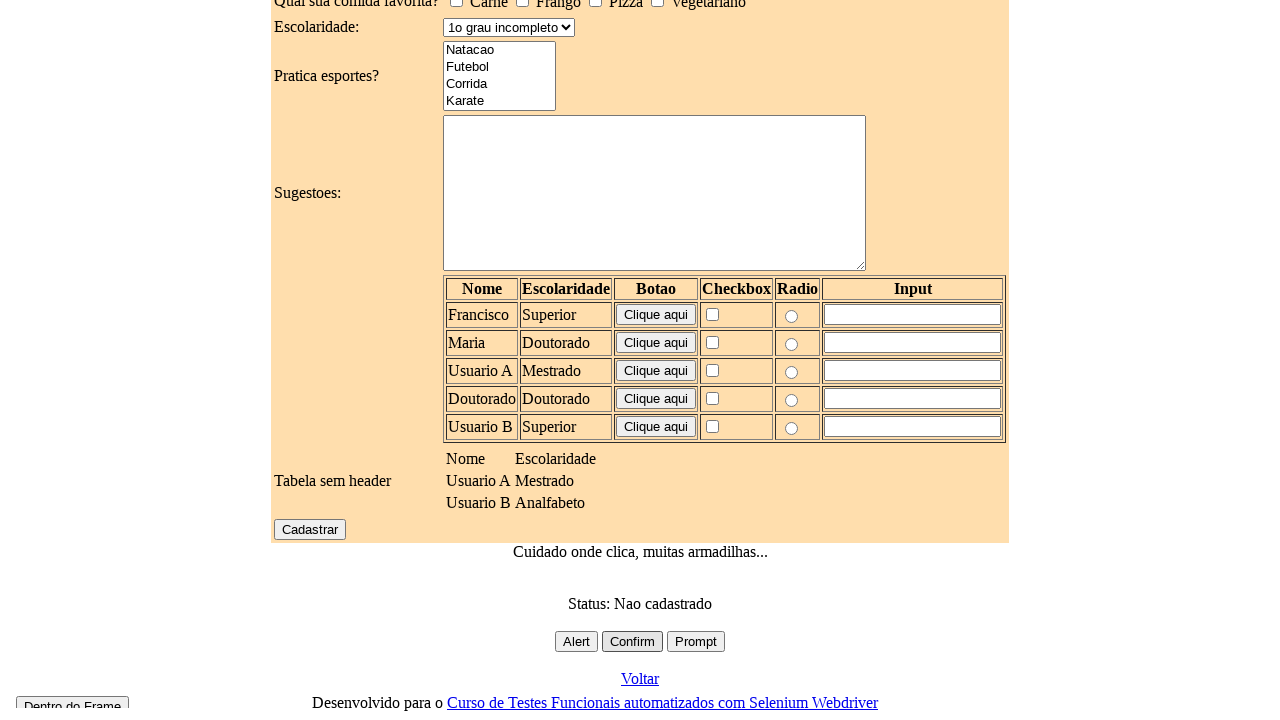

Set up dialog handler to accept confirmation result dialog
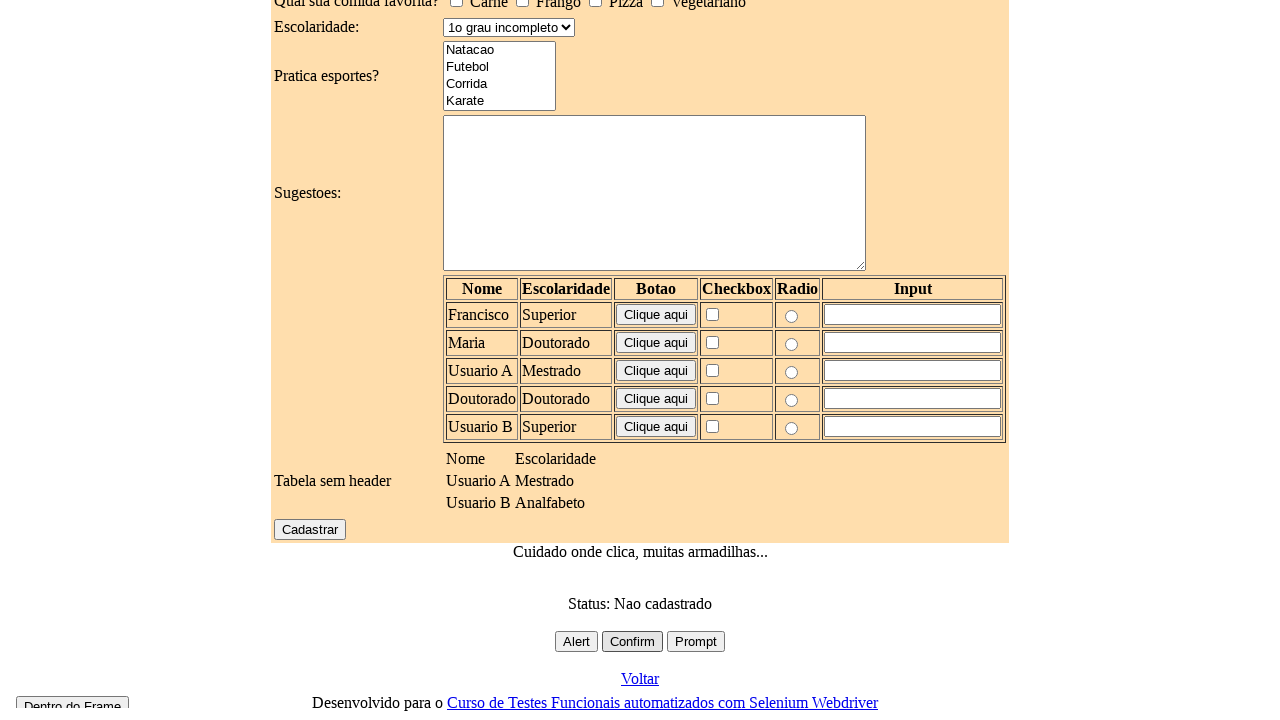

Waited 300ms for dialog to be processed
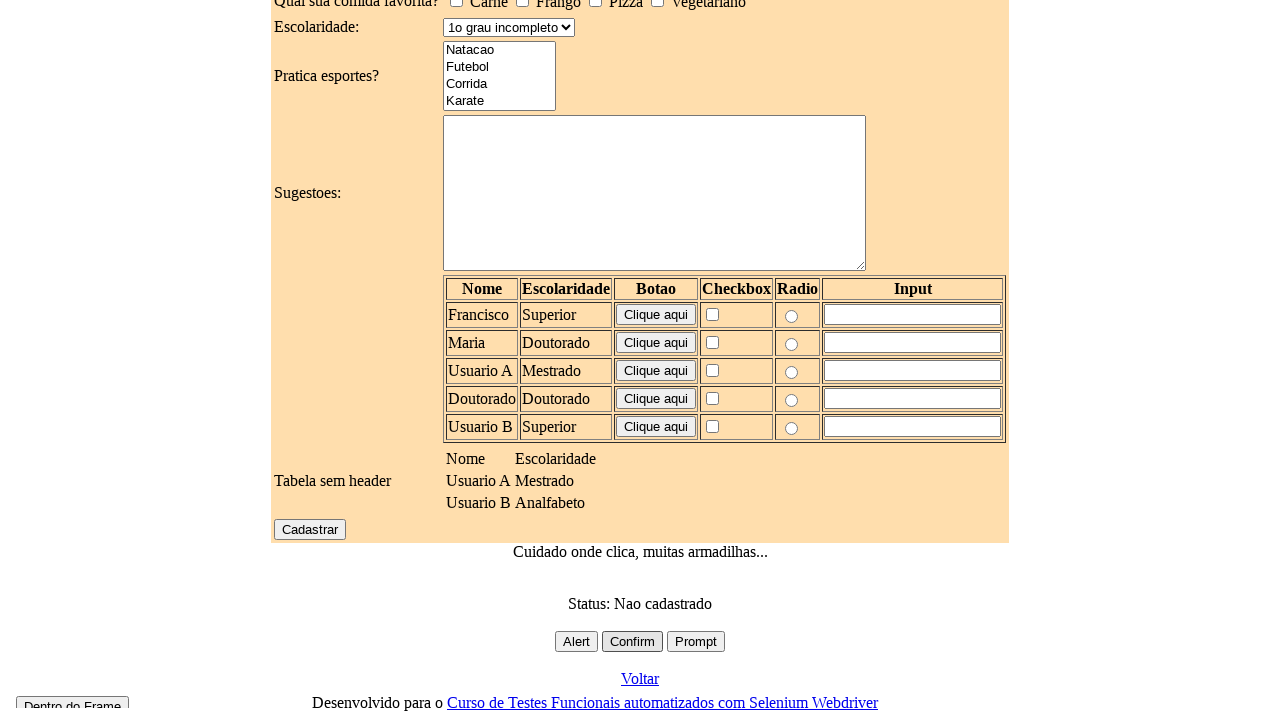

Set up dialog handler to dismiss next confirm dialog
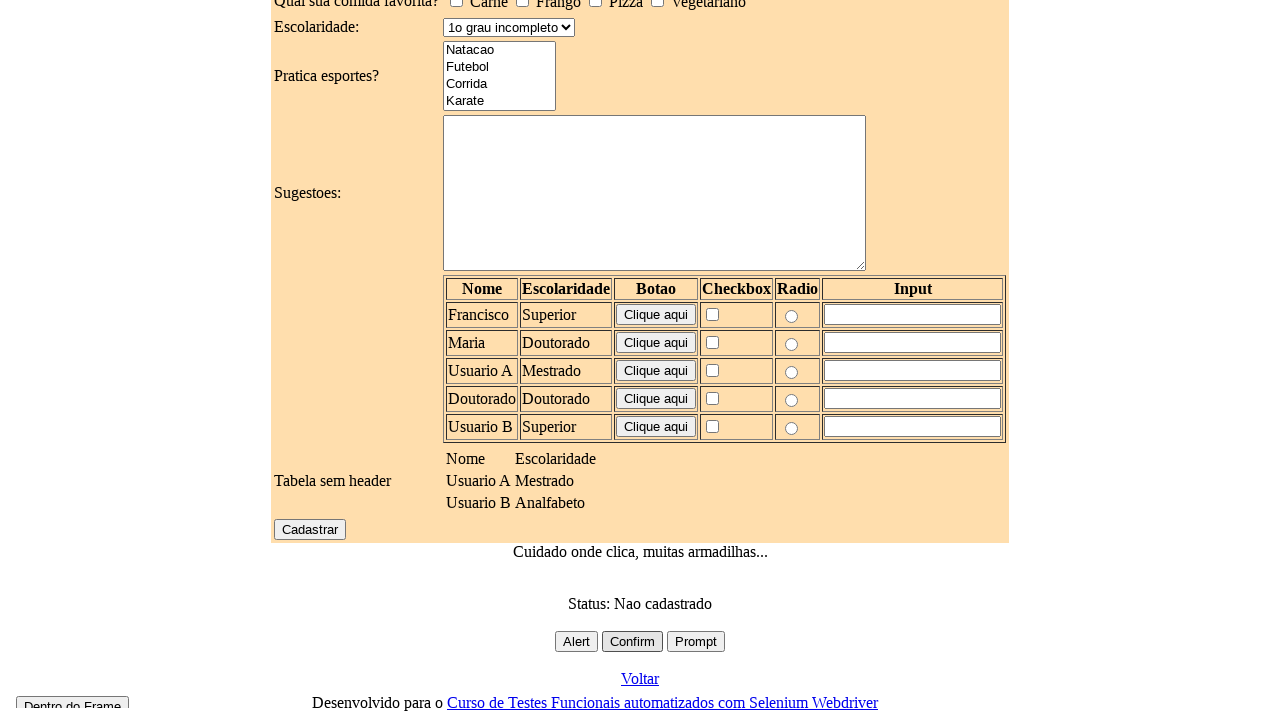

Clicked confirm button to trigger second confirm dialog for dismissal test at (632, 641) on #confirm
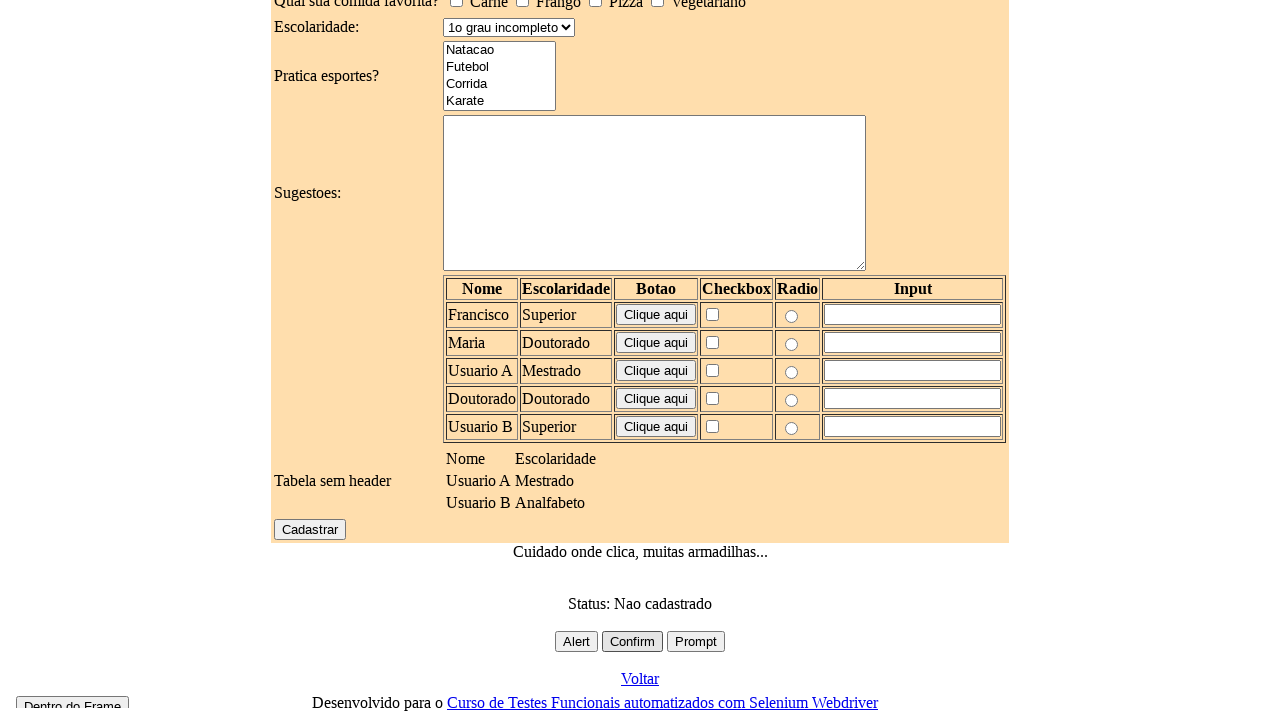

Waited 300ms for negation result dialog to appear
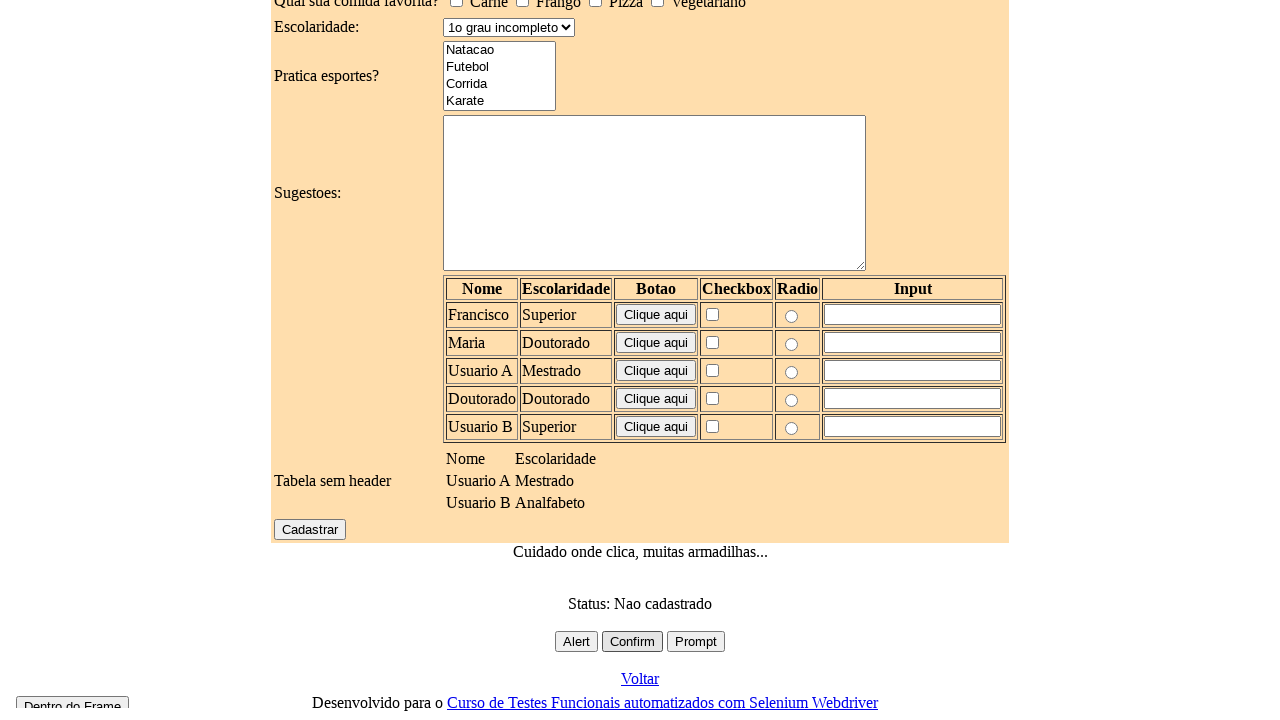

Set up dialog handler to accept negation result dialog
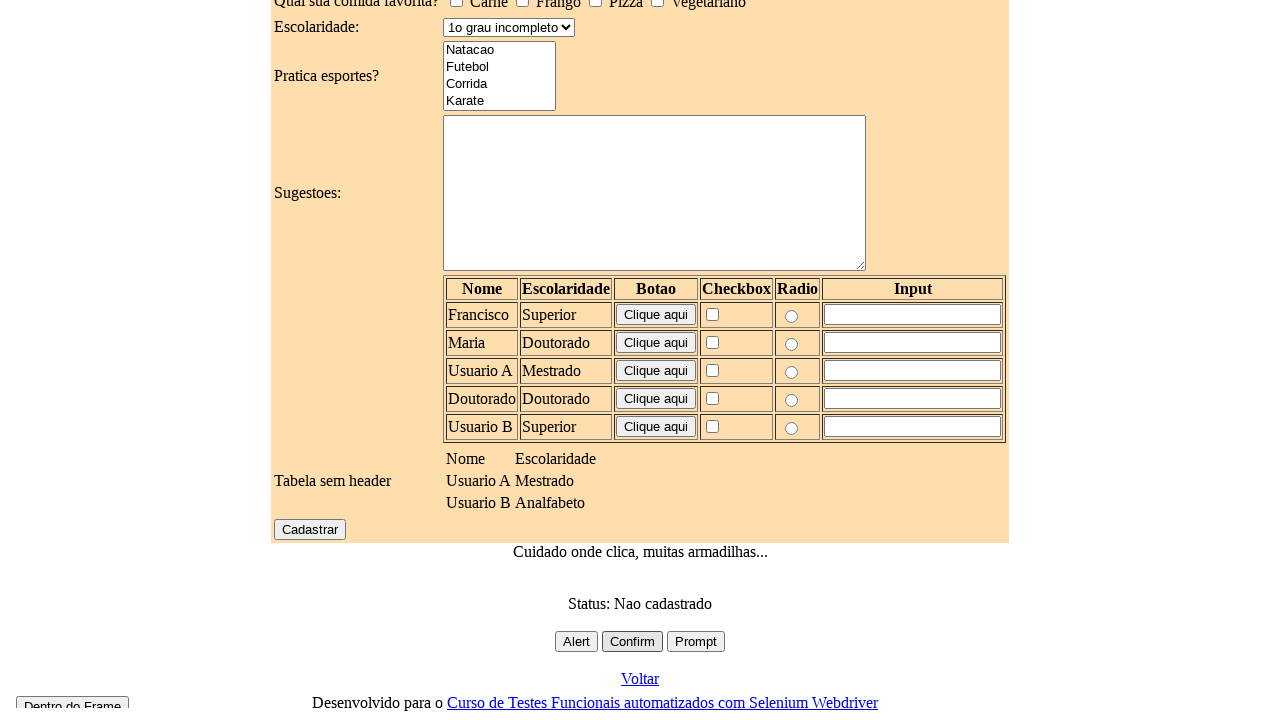

Waited 300ms for negation result dialog to be processed
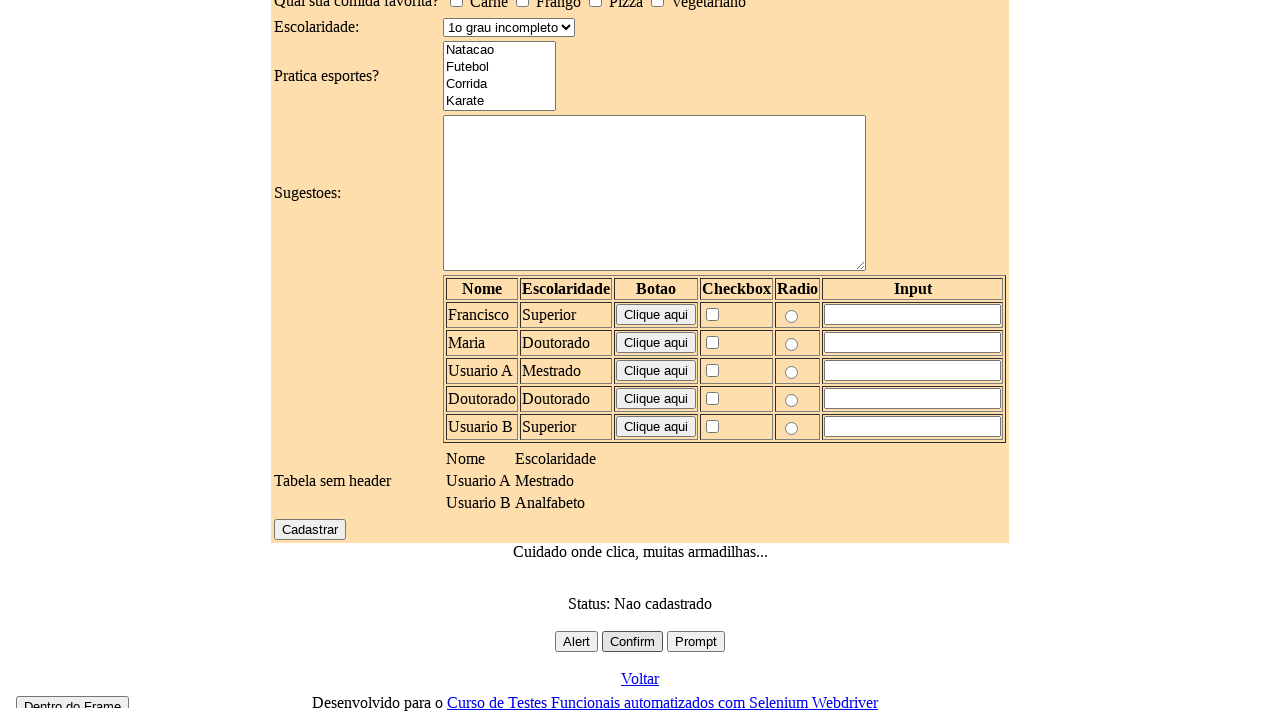

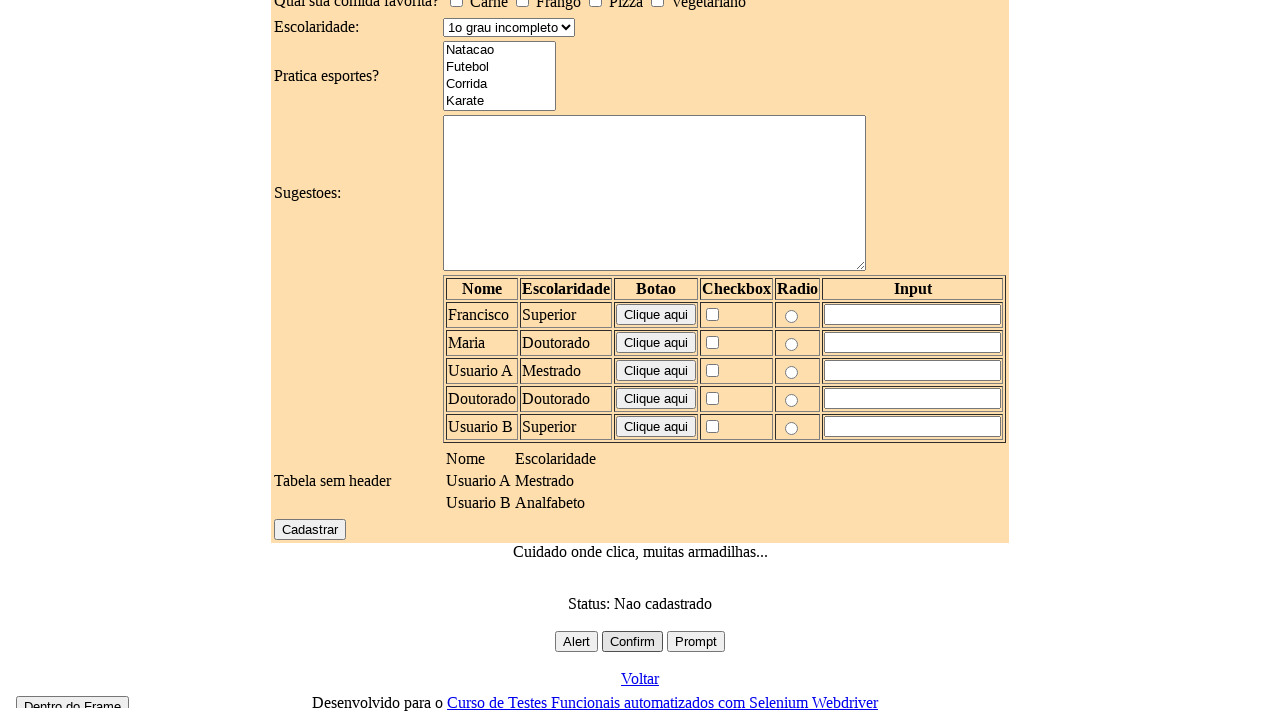